Tests that the page title is not equal to lowercase "youtube"

Starting URL: https://www.youtube.com

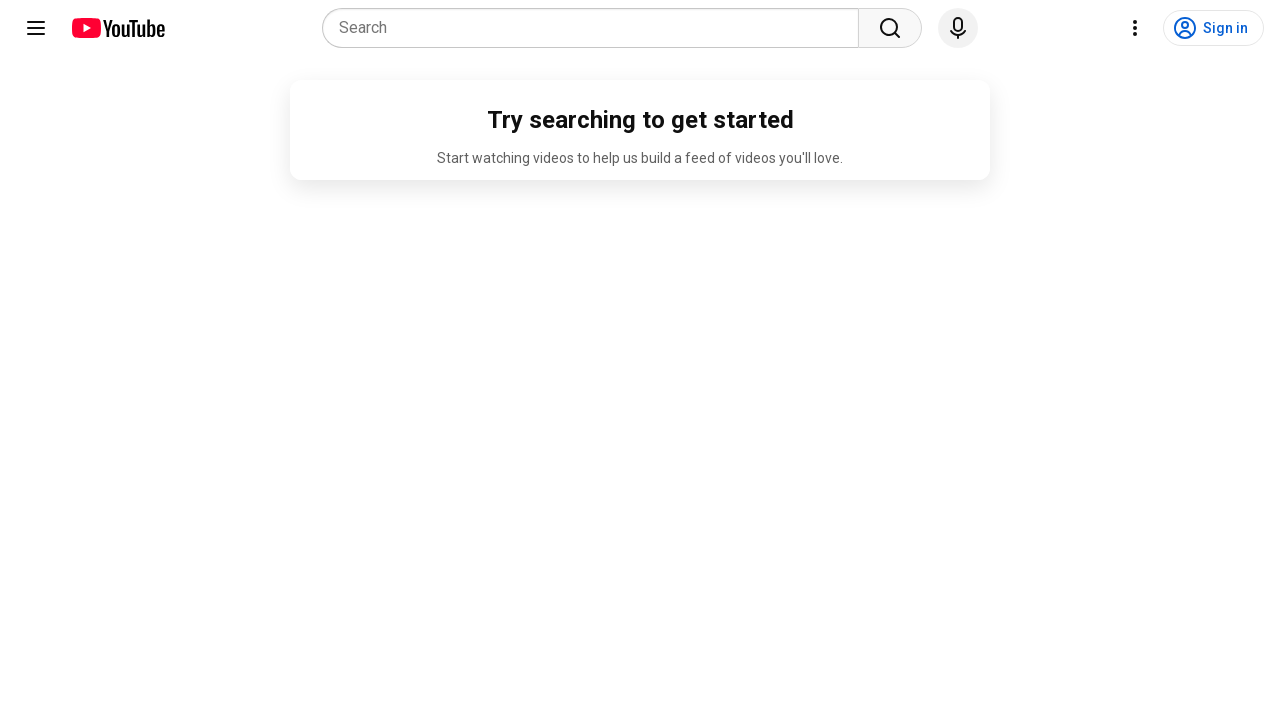

Navigated to https://www.youtube.com
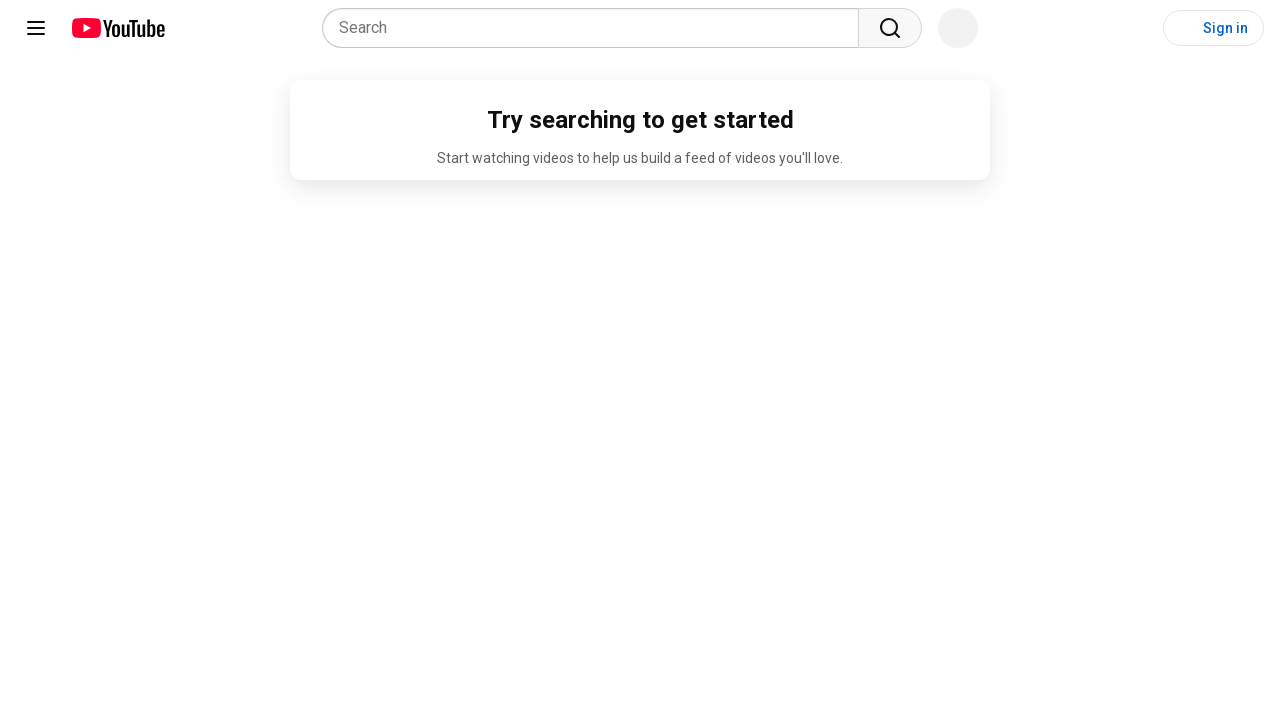

Asserted that page title is not equal to lowercase 'youtube'
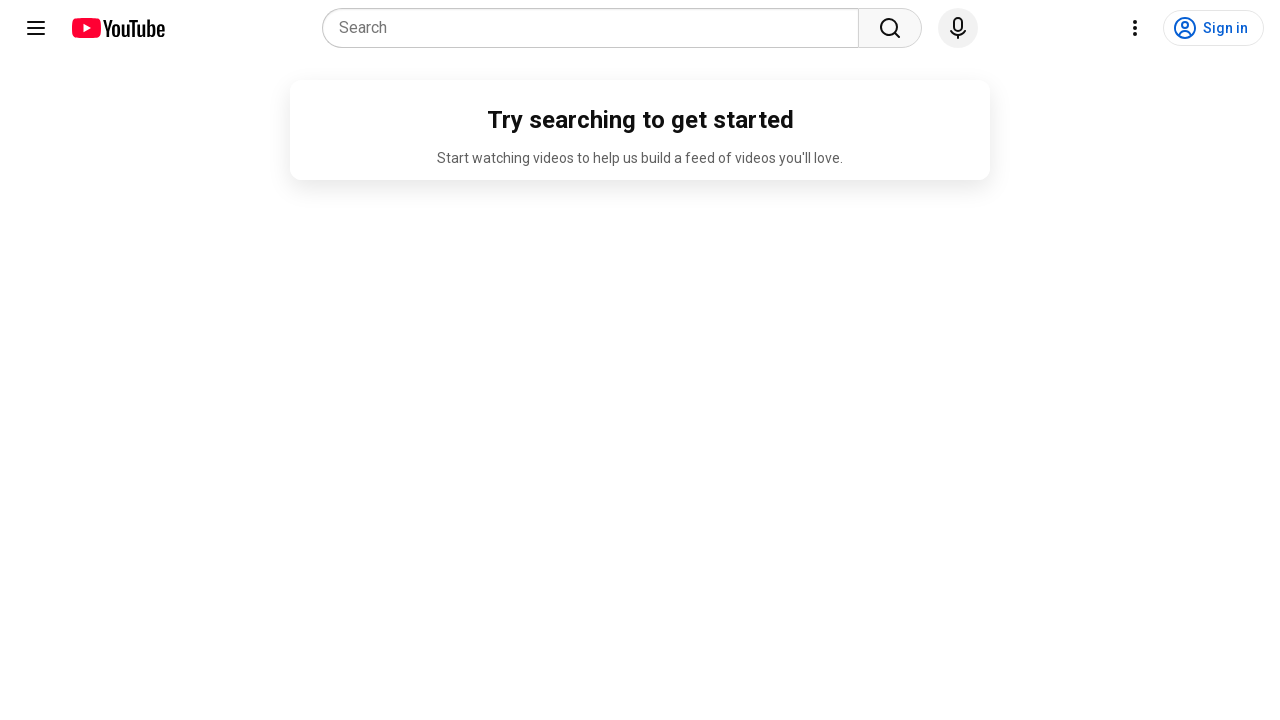

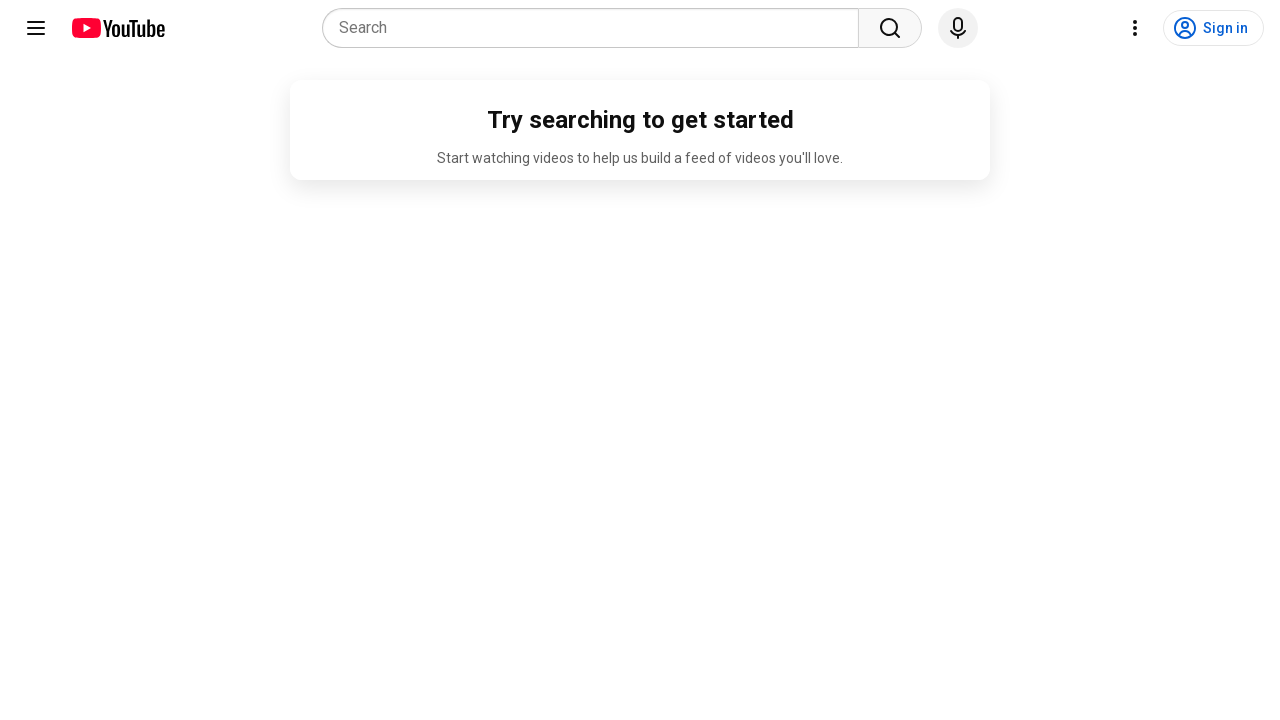